Tests dismissing an alert dialog by clicking the ConfirmBox button and dismissing the alert

Starting URL: https://artoftesting.com/samplesiteforselenium

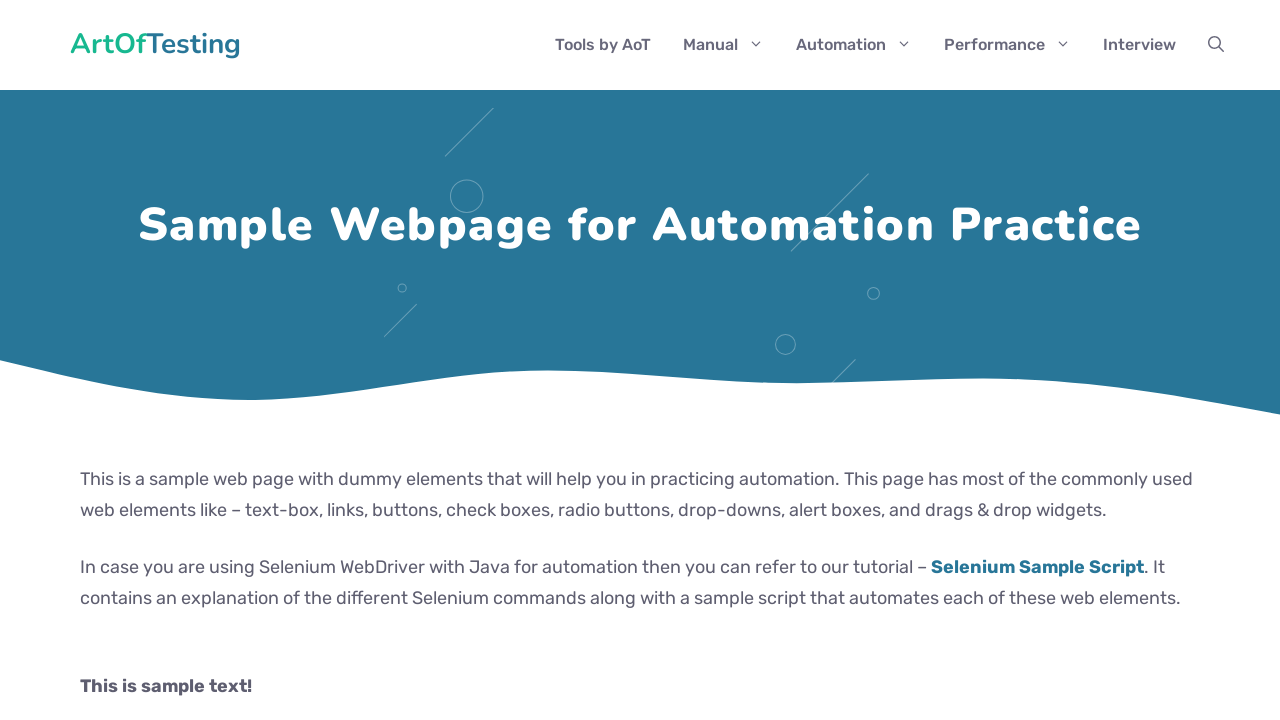

Set up alert handler to dismiss dialogs
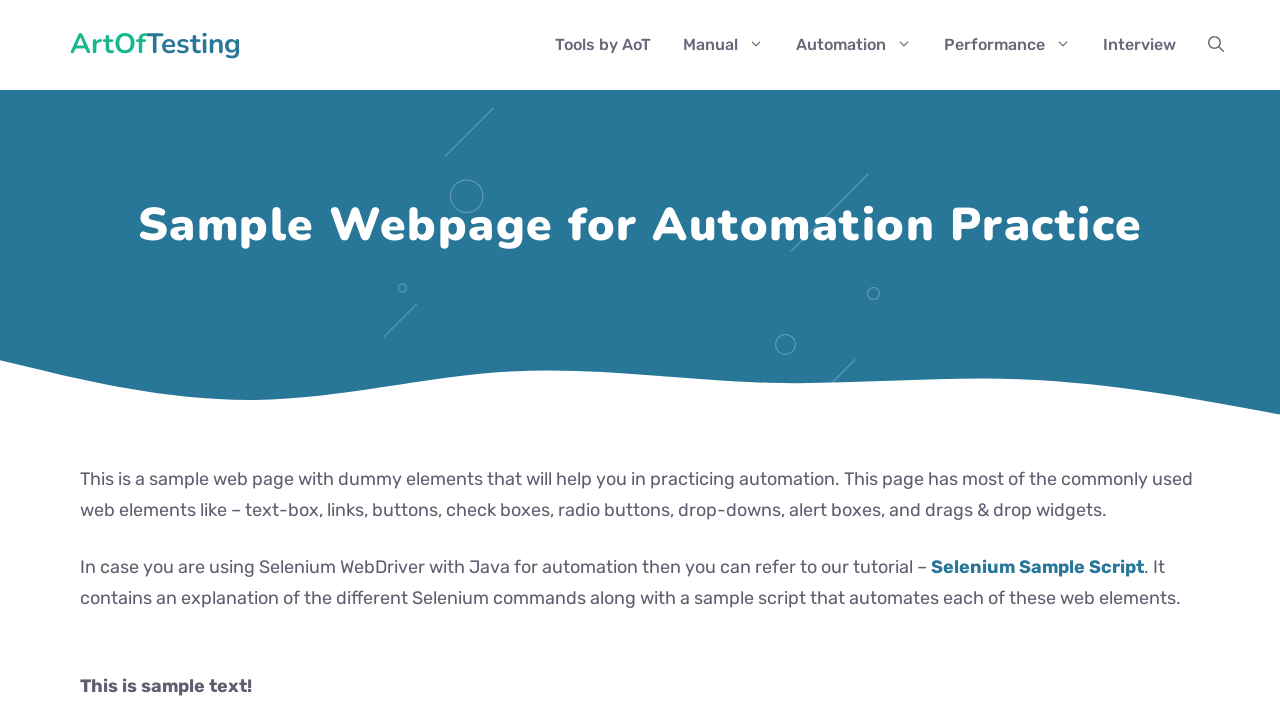

Clicked ConfirmBox button to trigger alert at (640, 361) on #ConfirmBox
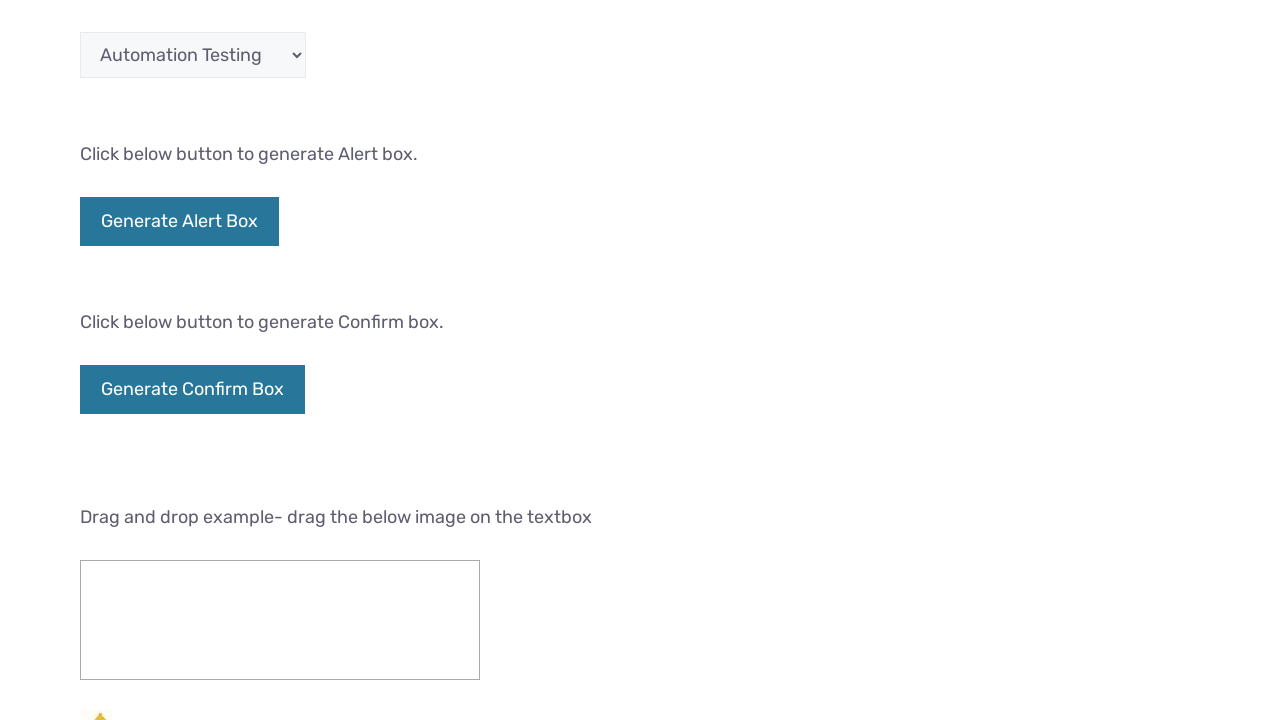

Alert dialog was dismissed successfully
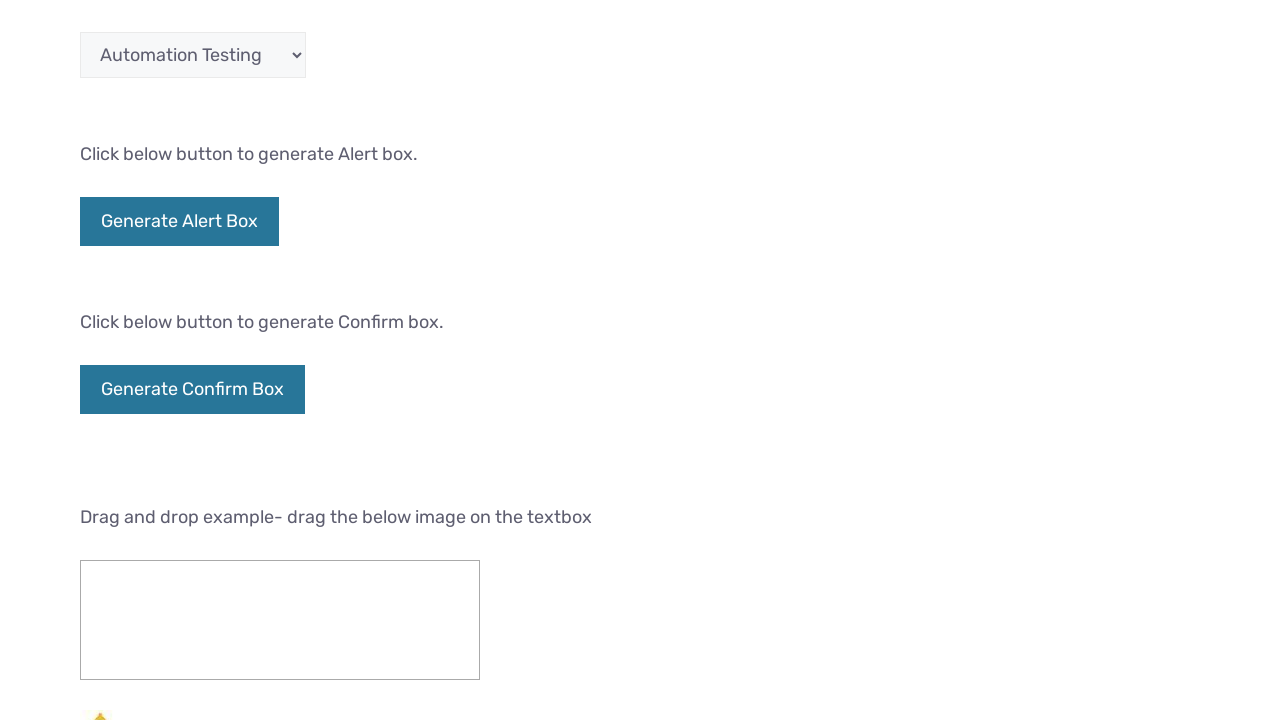

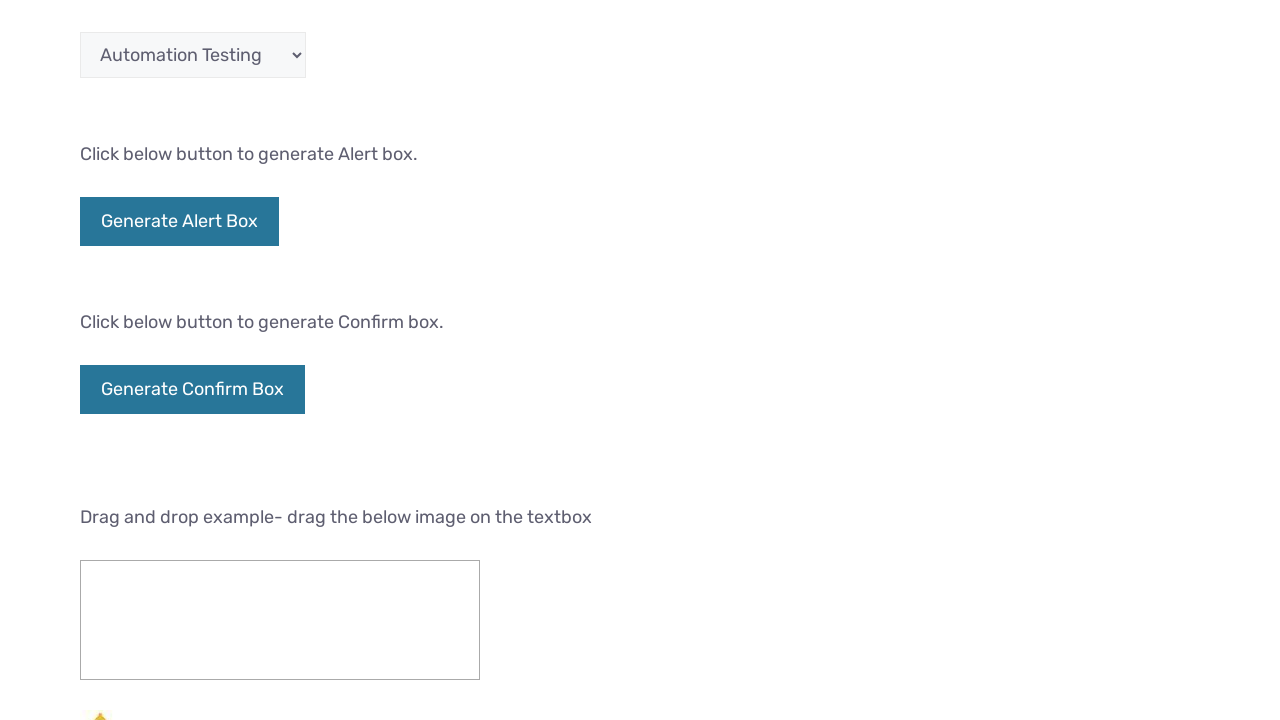